Tests that the browser back button works correctly with todo filters by navigating through All, Active, and Completed views

Starting URL: https://demo.playwright.dev/todomvc

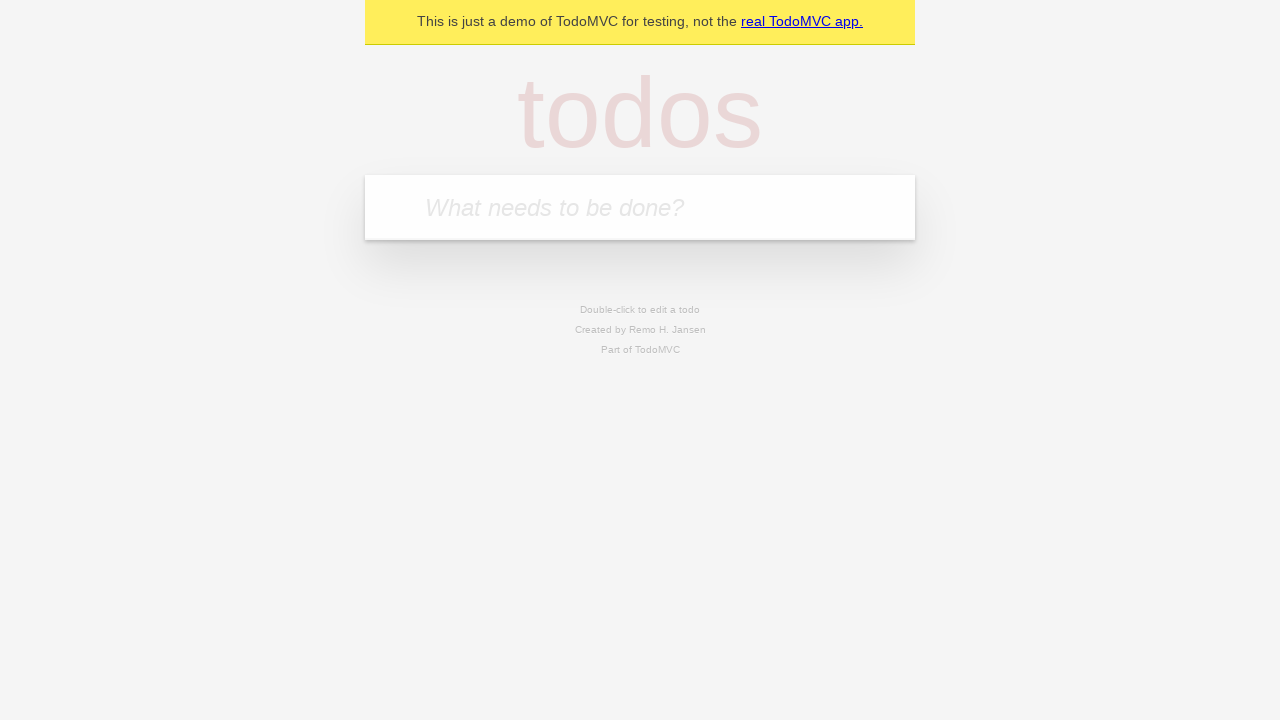

Filled first todo input with 'buy some cheese' on internal:attr=[placeholder="What needs to be done?"i]
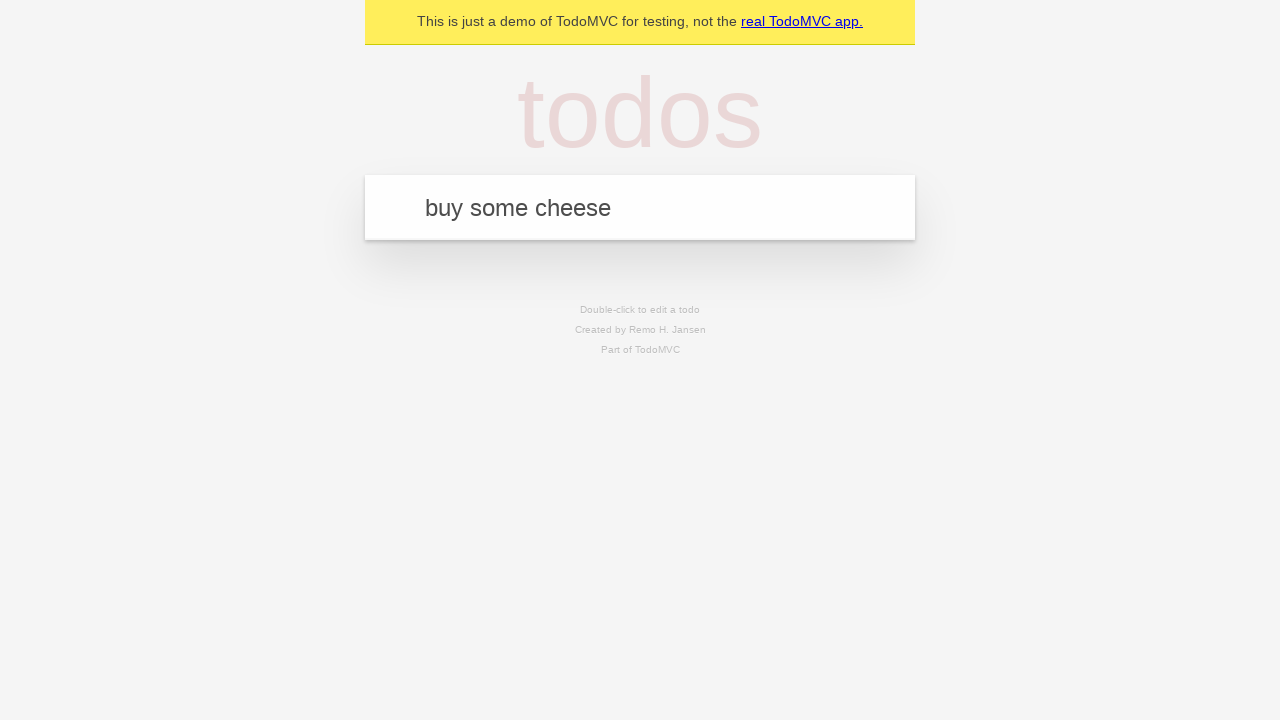

Pressed Enter to add first todo on internal:attr=[placeholder="What needs to be done?"i]
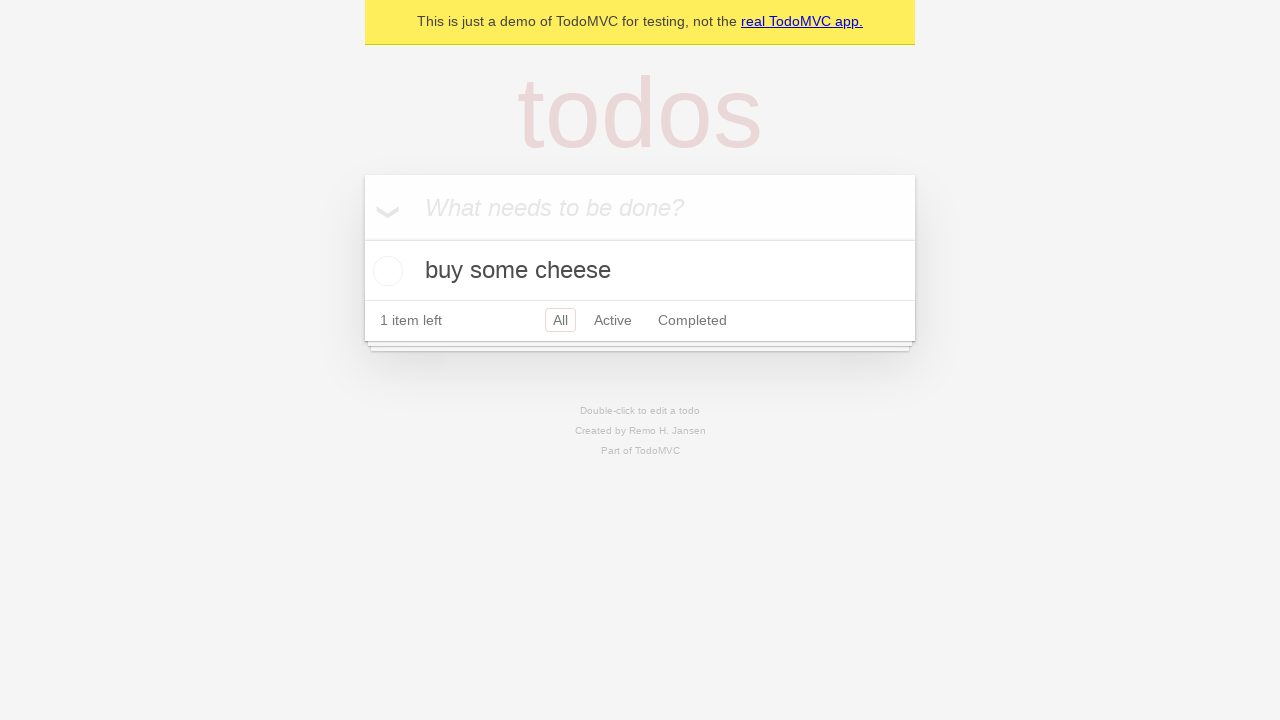

Filled second todo input with 'feed the cat' on internal:attr=[placeholder="What needs to be done?"i]
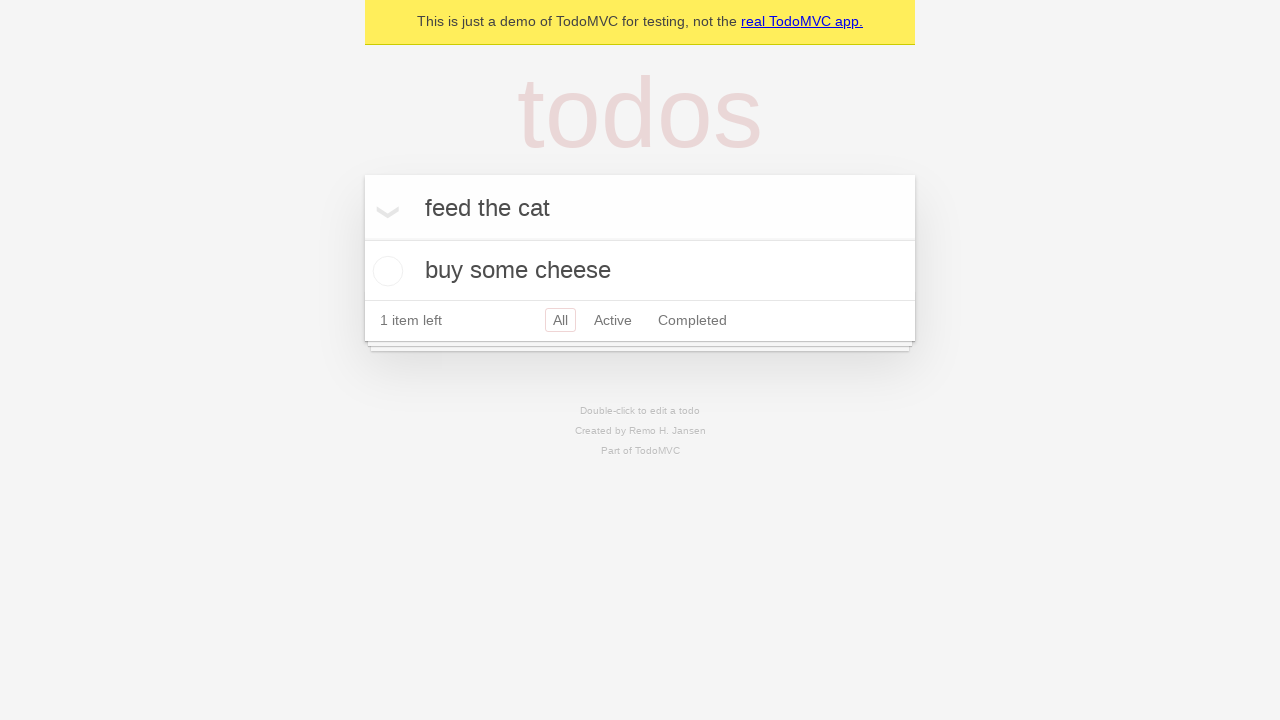

Pressed Enter to add second todo on internal:attr=[placeholder="What needs to be done?"i]
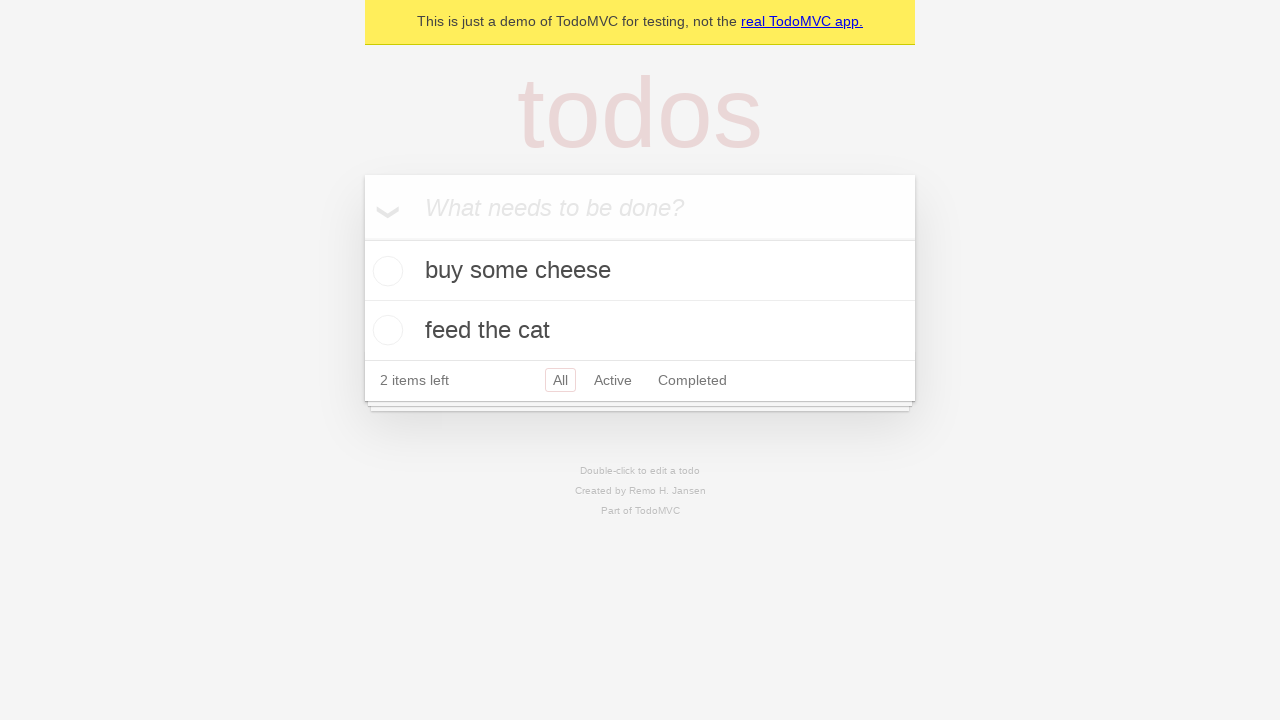

Filled third todo input with 'book a doctors appointment' on internal:attr=[placeholder="What needs to be done?"i]
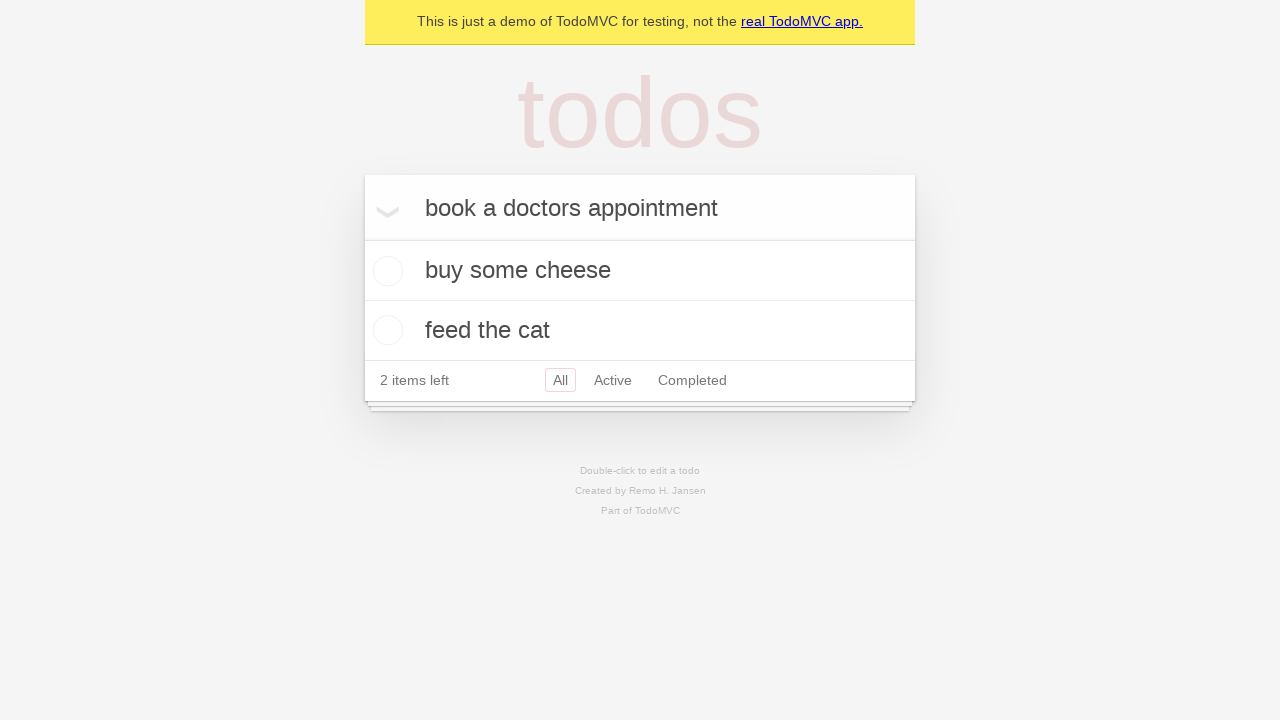

Pressed Enter to add third todo on internal:attr=[placeholder="What needs to be done?"i]
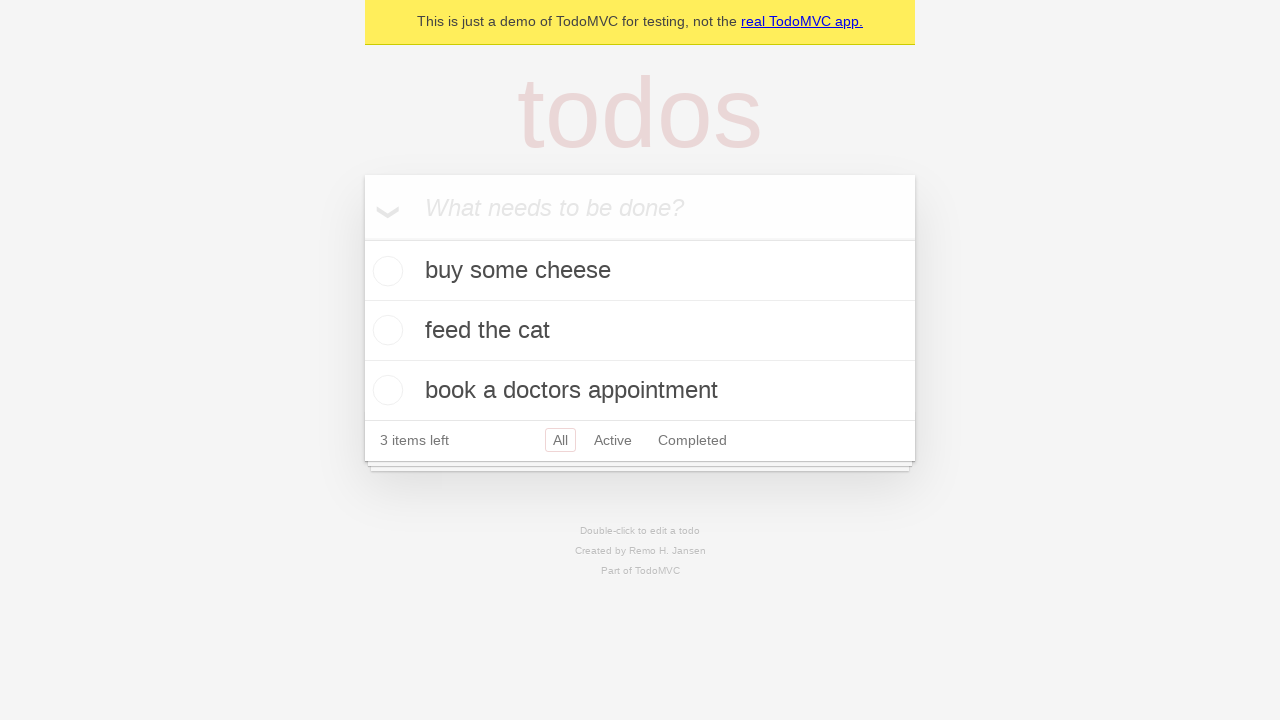

Checked the second todo item at (385, 330) on internal:testid=[data-testid="todo-item"s] >> nth=1 >> internal:role=checkbox
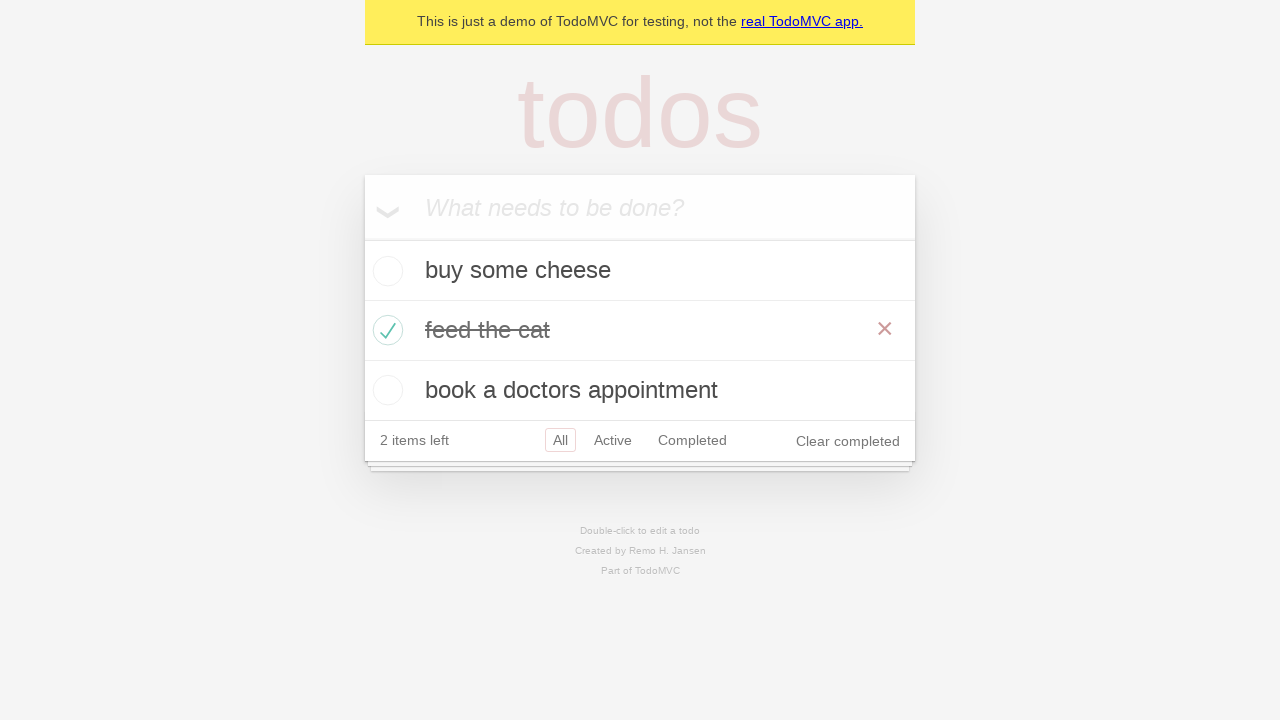

Clicked All filter link at (560, 440) on internal:role=link[name="All"i]
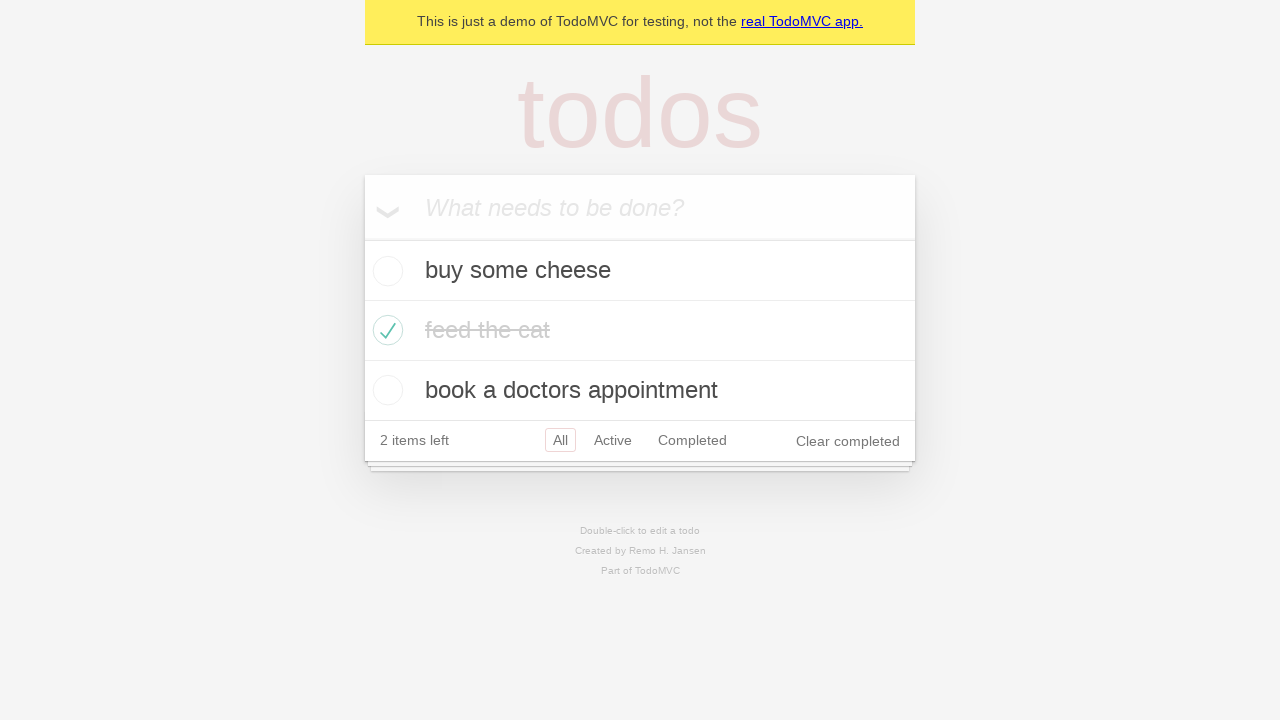

Clicked Active filter link at (613, 440) on internal:role=link[name="Active"i]
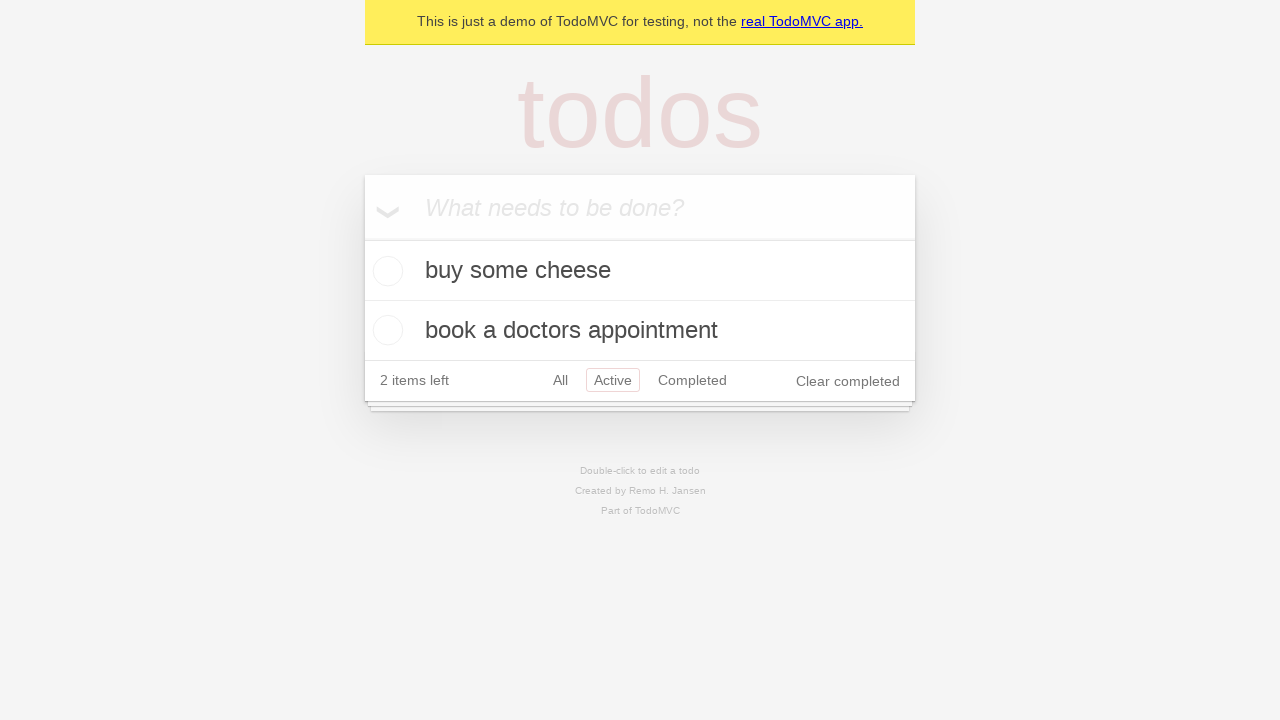

Clicked Completed filter link at (692, 380) on internal:role=link[name="Completed"i]
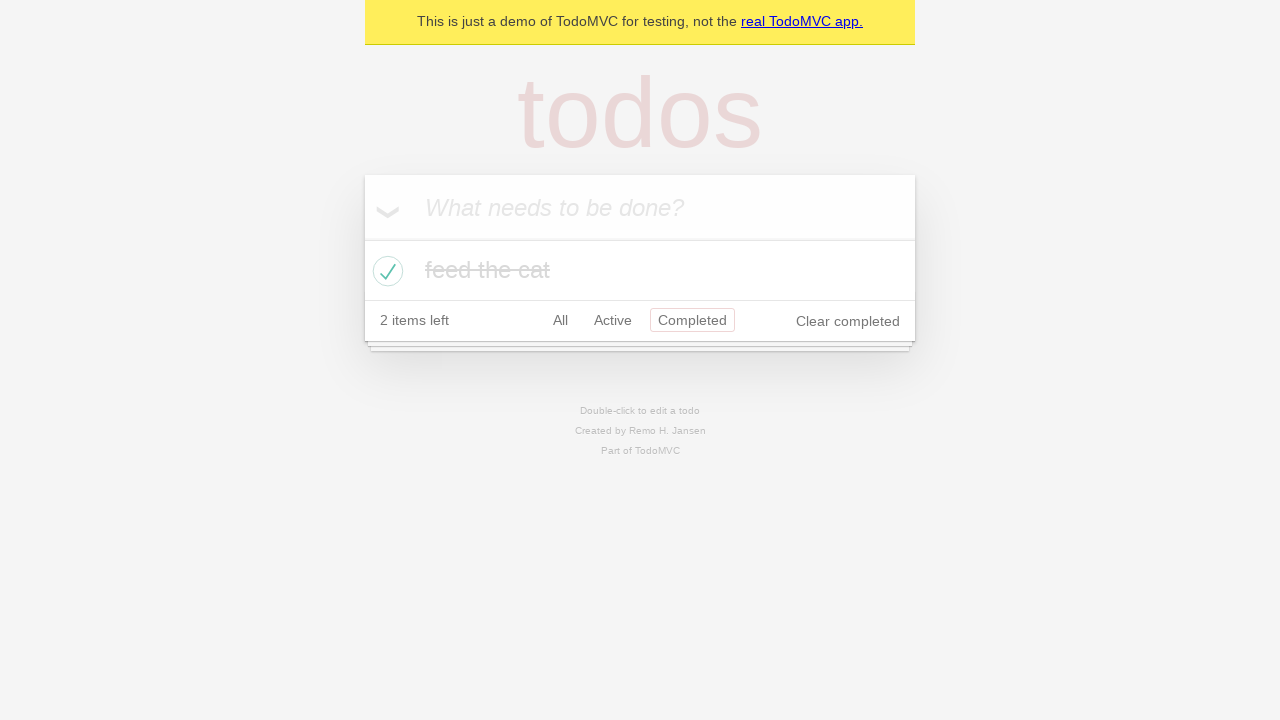

Navigated back from Completed filter (should show Active filter)
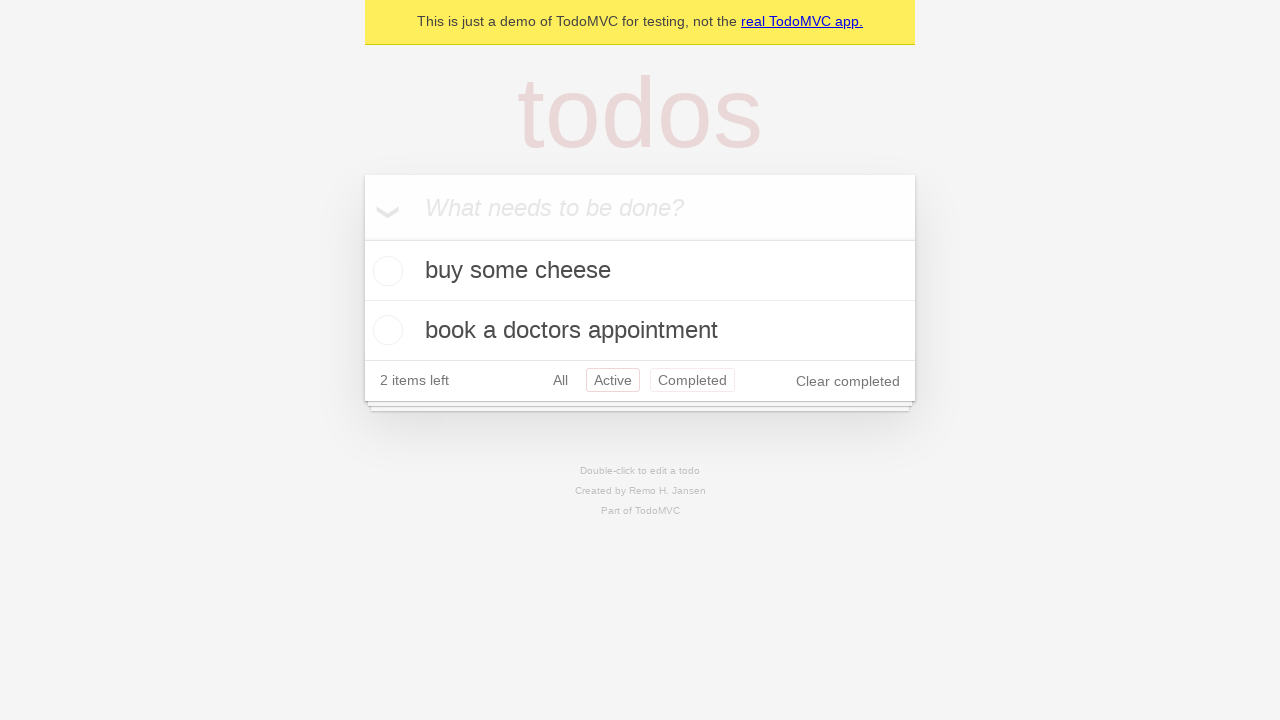

Navigated back from Active filter (should show All filter)
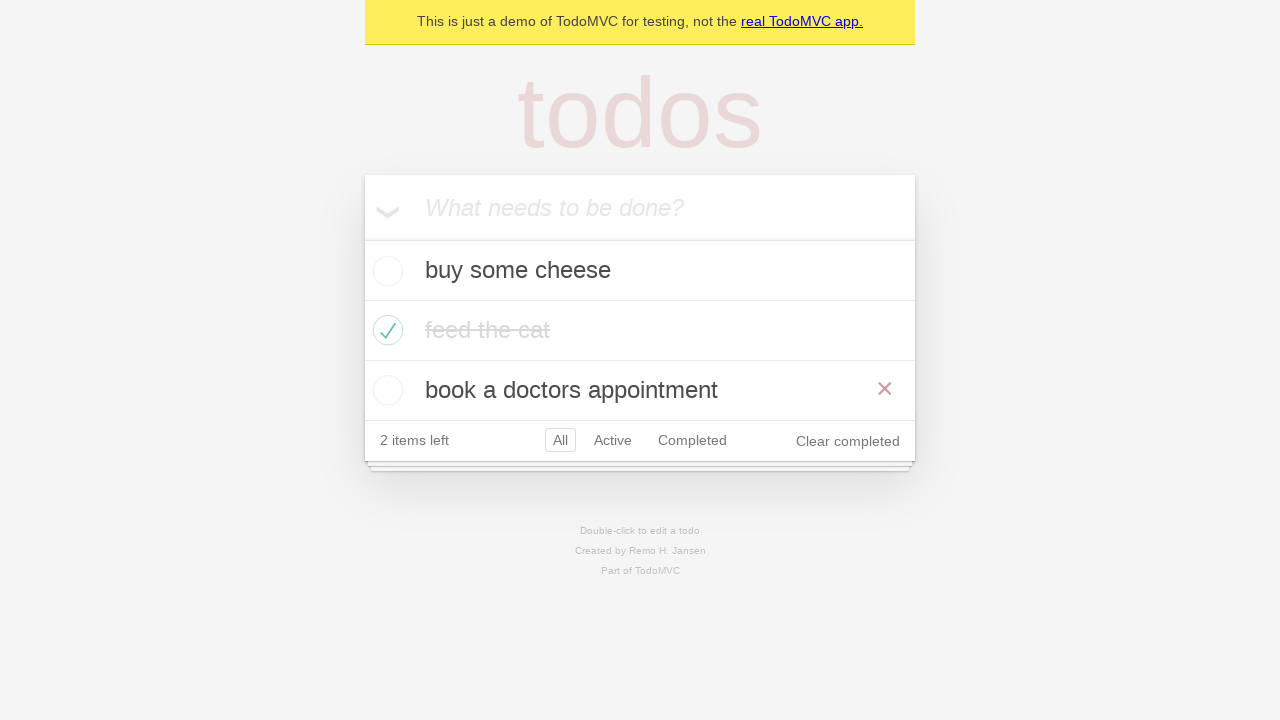

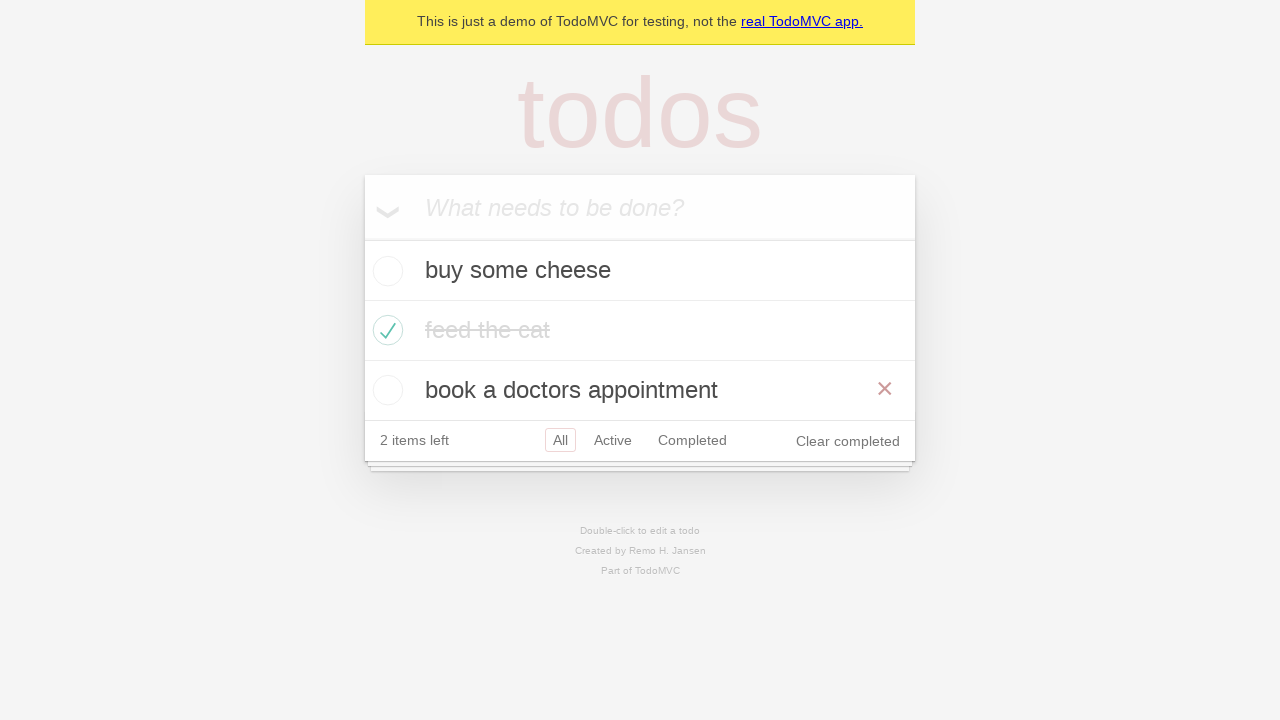